Tests that a 5-digit zip code is accepted on the registration form and allows proceeding to the next page

Starting URL: https://www.sharelane.com/cgi-bin/register.py

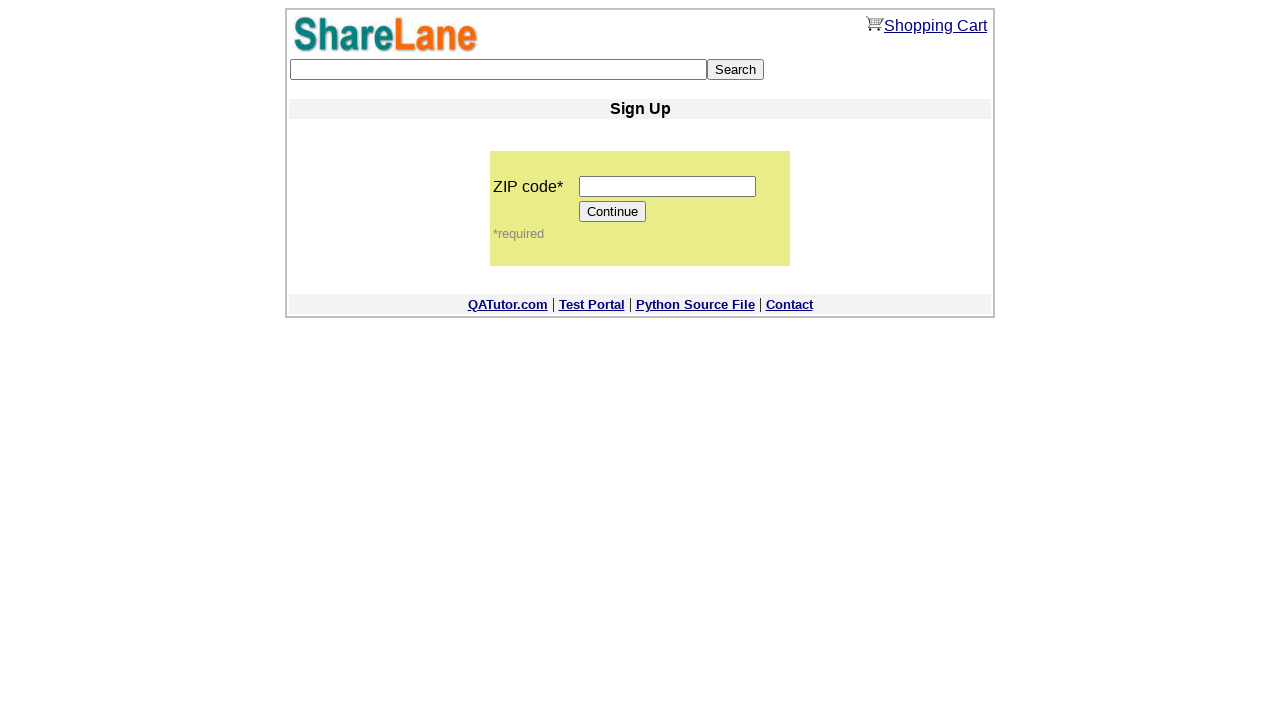

Navigated to ShareLane registration page
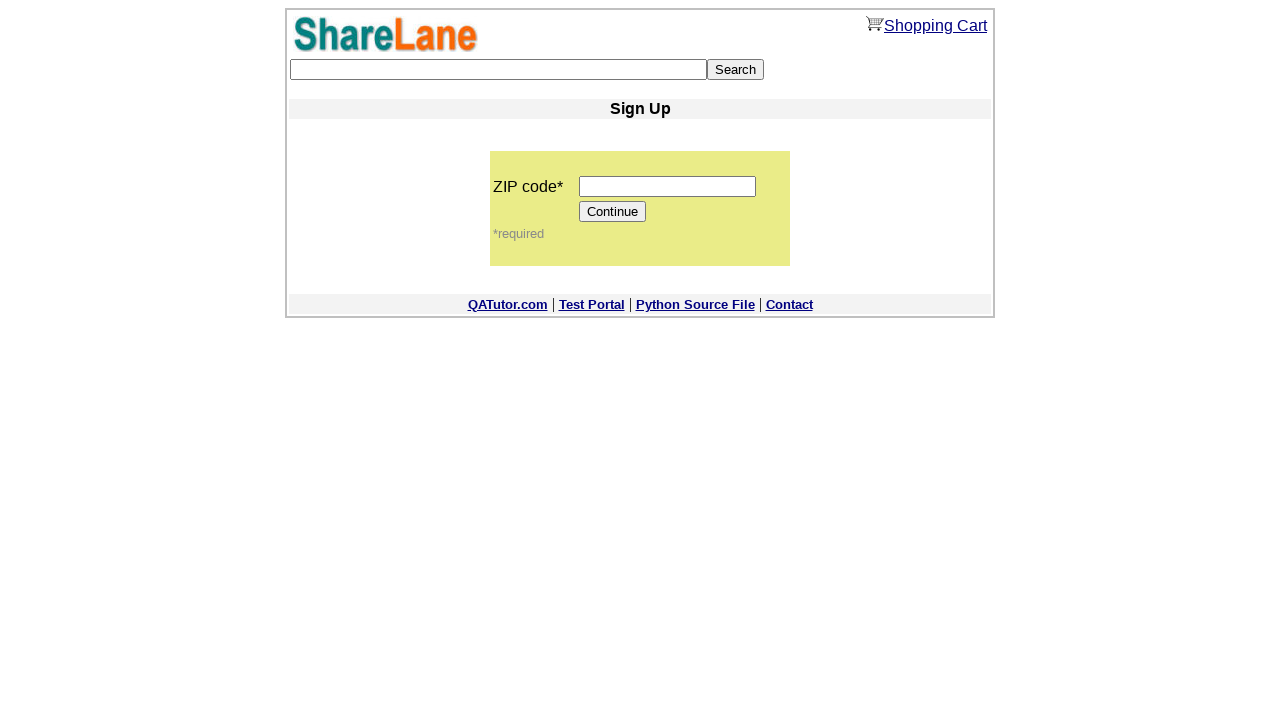

Entered 5-digit zip code '12345' into zip code field on input[name='zip_code']
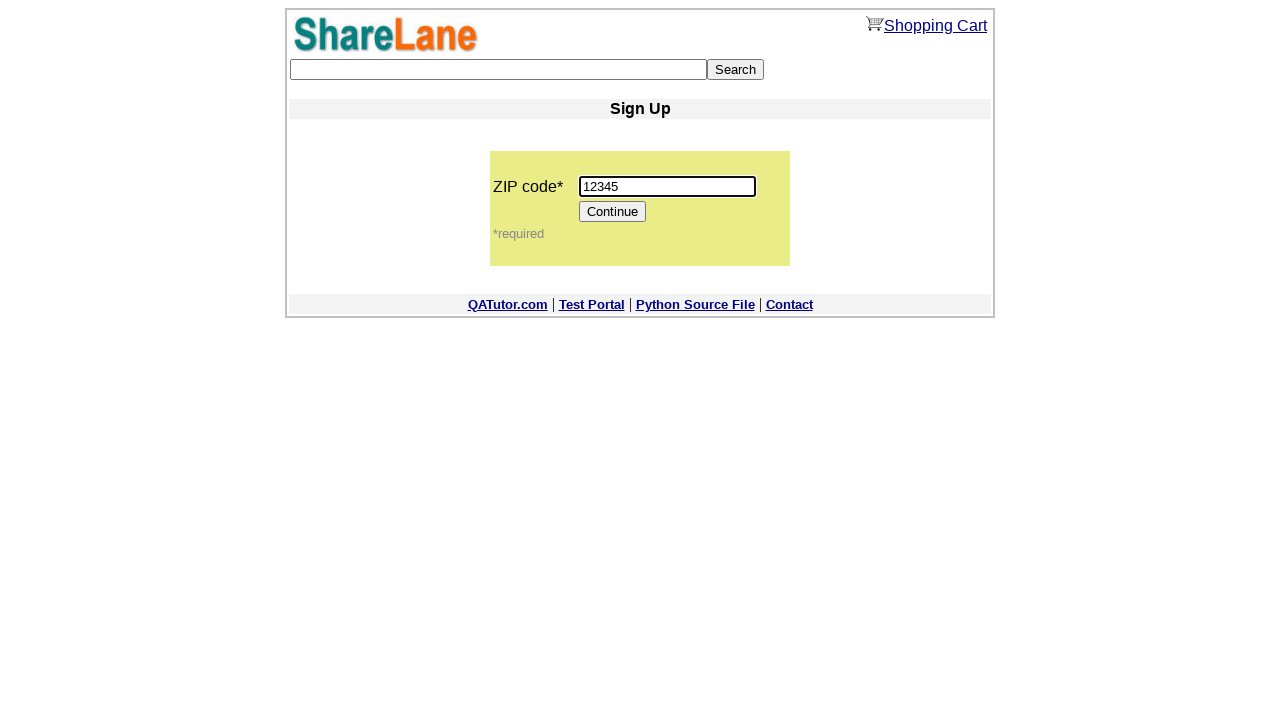

Clicked Continue button at (613, 212) on [value='Continue']
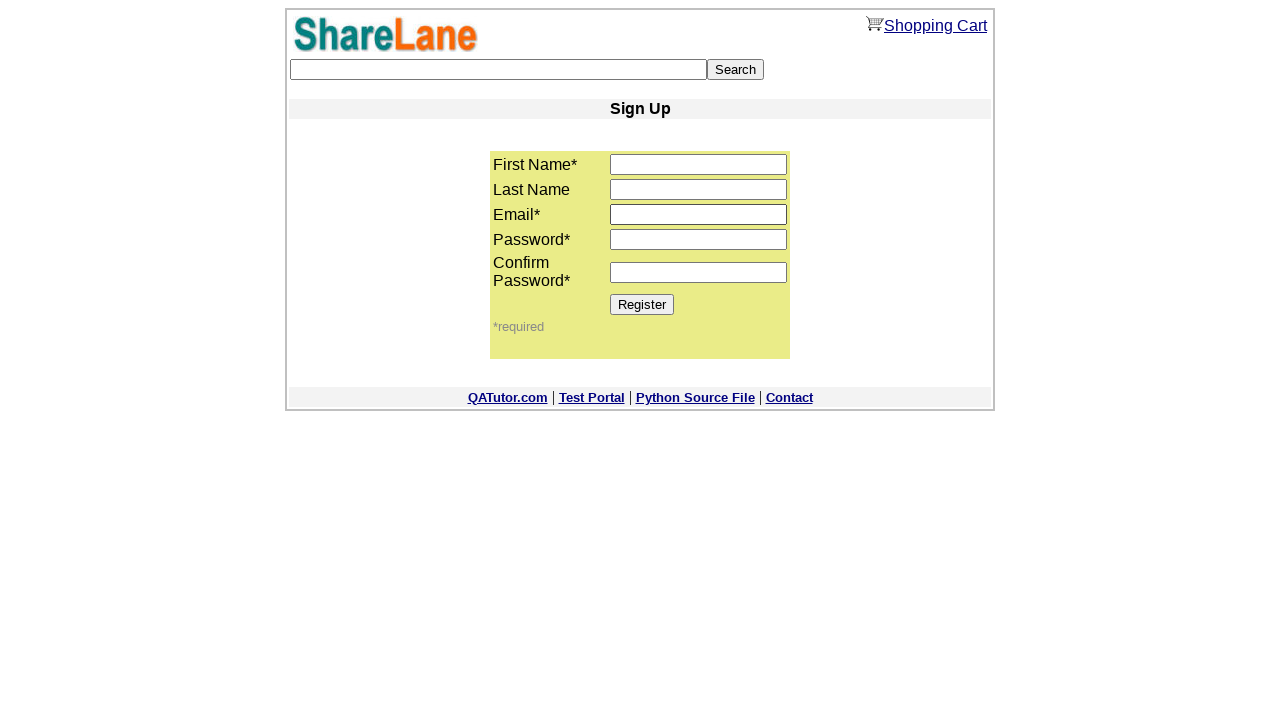

Verified that 5-digit zip code was accepted and proceeded to next page with Register button visible
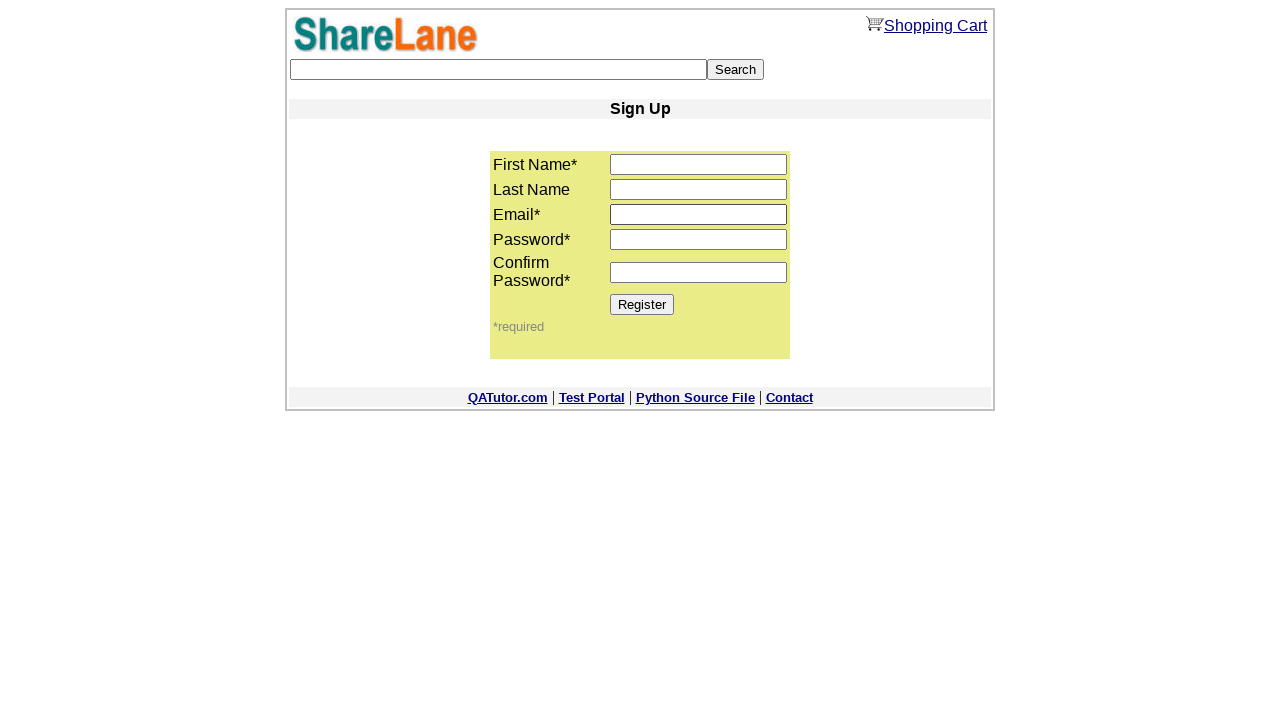

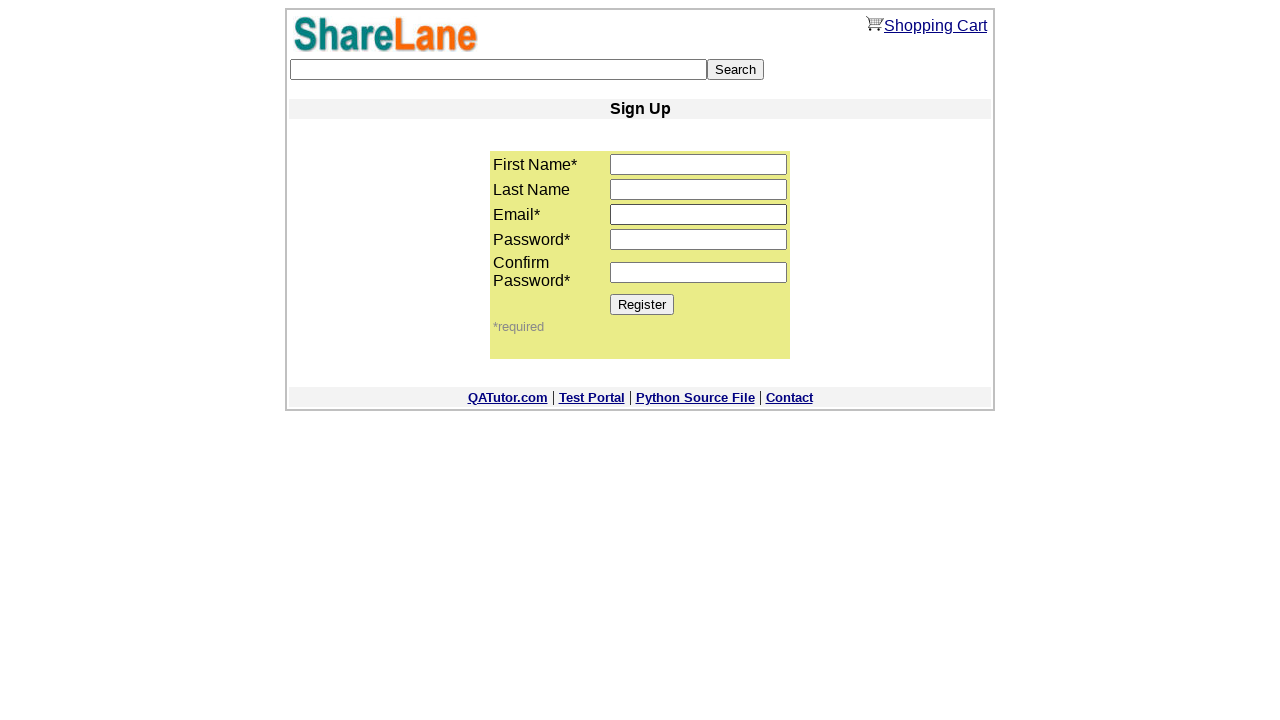